Tests editing a todo item by double-clicking and entering new text

Starting URL: https://demo.playwright.dev/todomvc

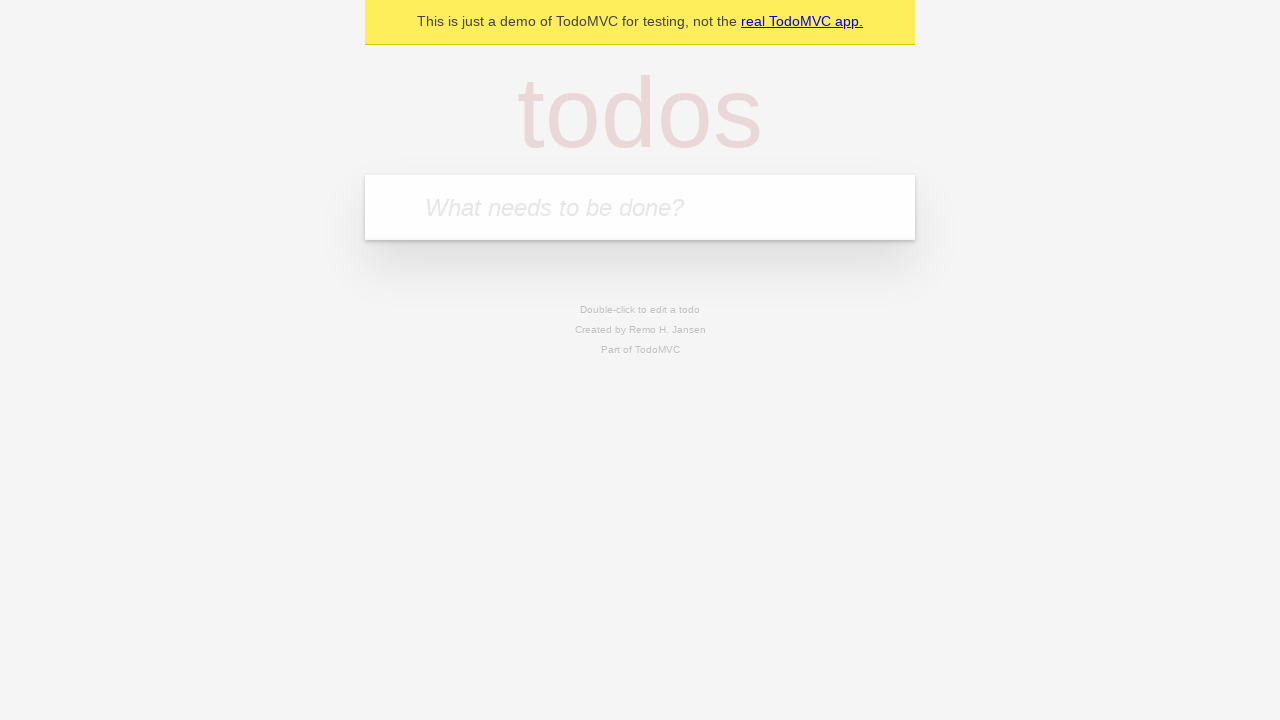

Located the 'What needs to be done?' input field
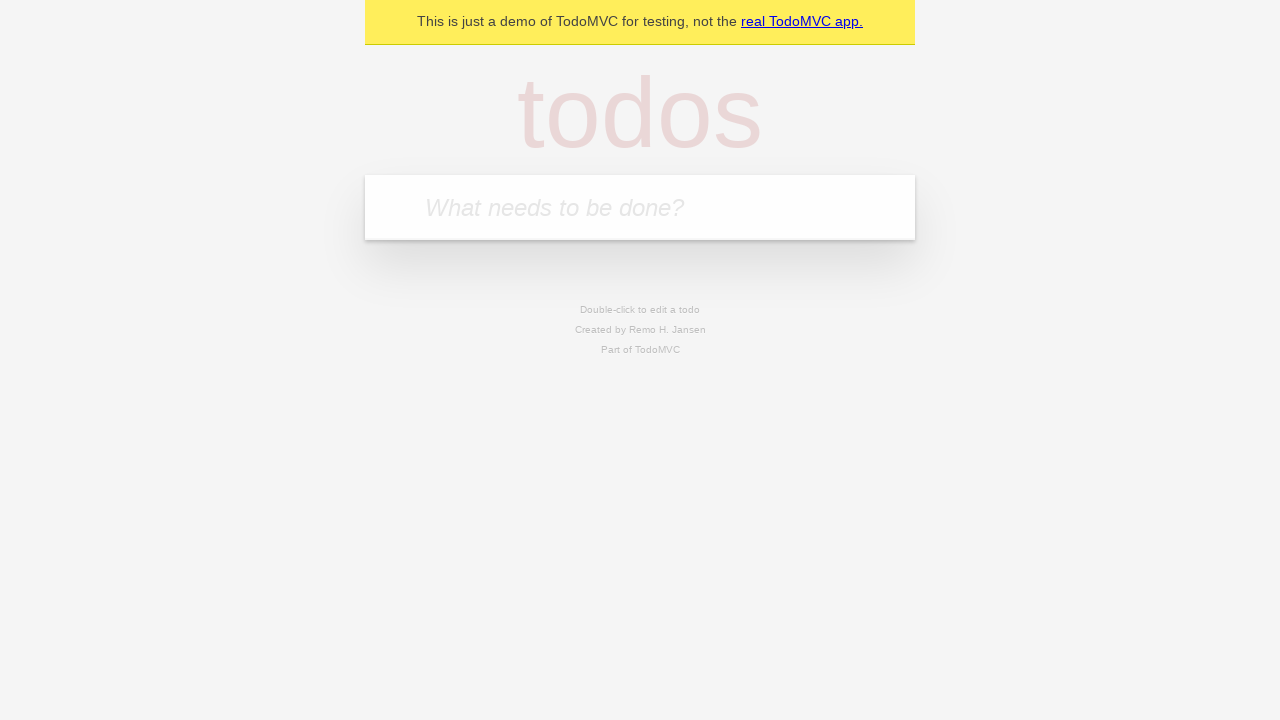

Filled first todo with 'buy some cheese' on internal:attr=[placeholder="What needs to be done?"i]
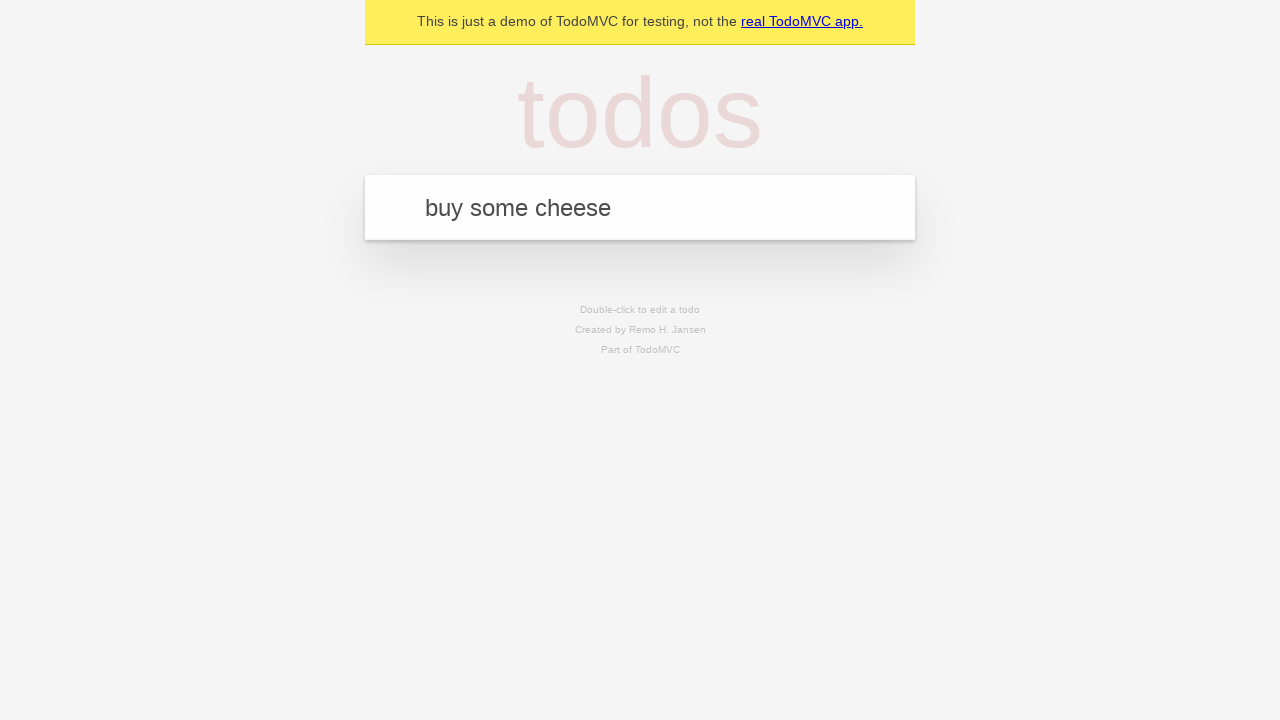

Pressed Enter to create first todo on internal:attr=[placeholder="What needs to be done?"i]
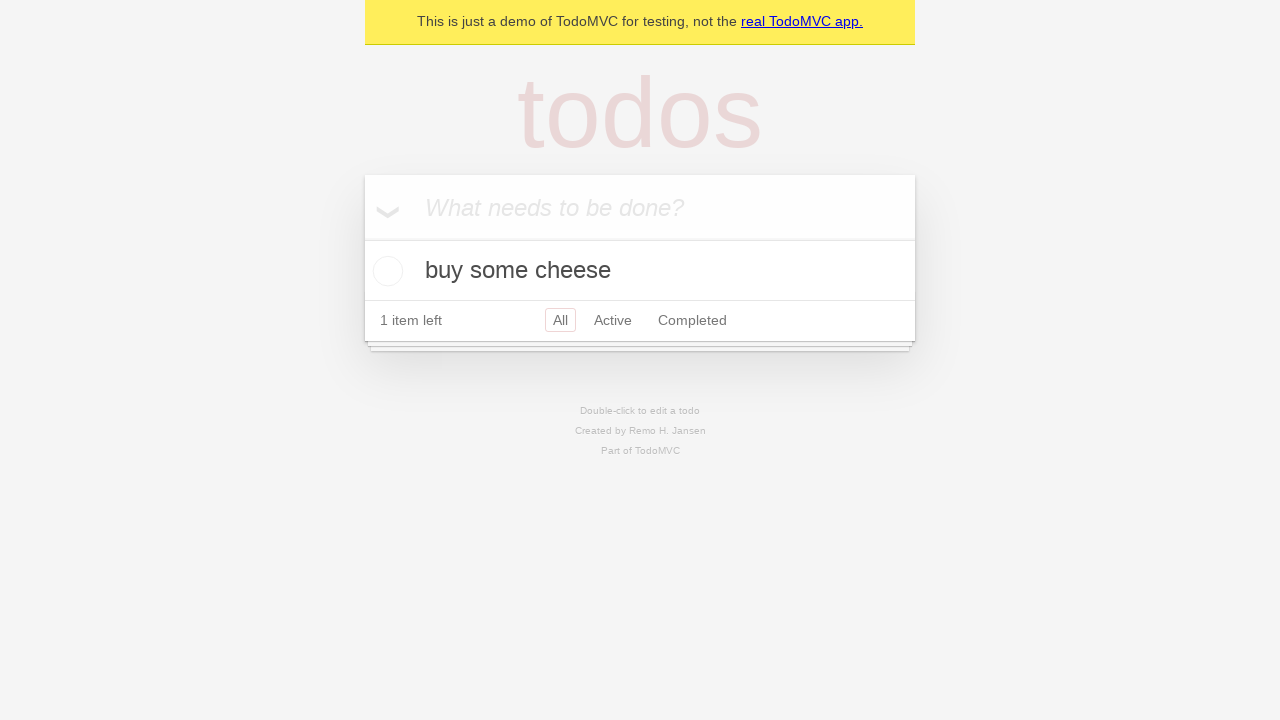

Filled second todo with 'feed the cat' on internal:attr=[placeholder="What needs to be done?"i]
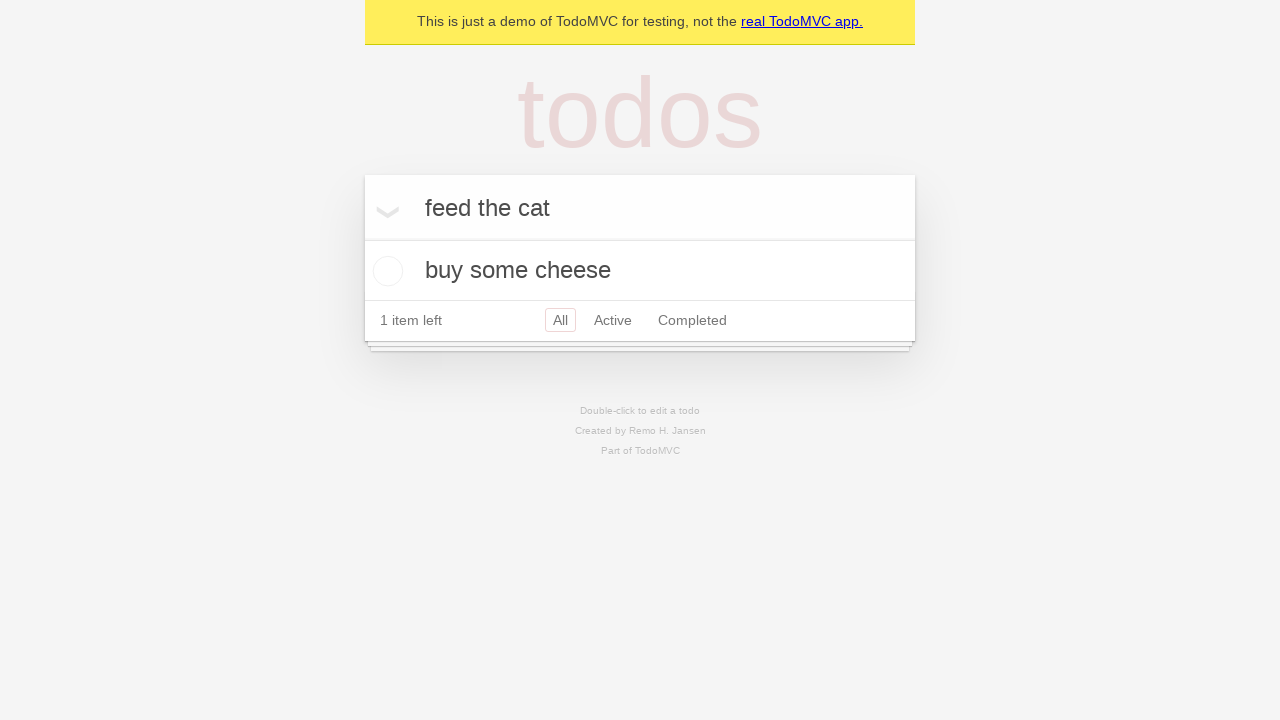

Pressed Enter to create second todo on internal:attr=[placeholder="What needs to be done?"i]
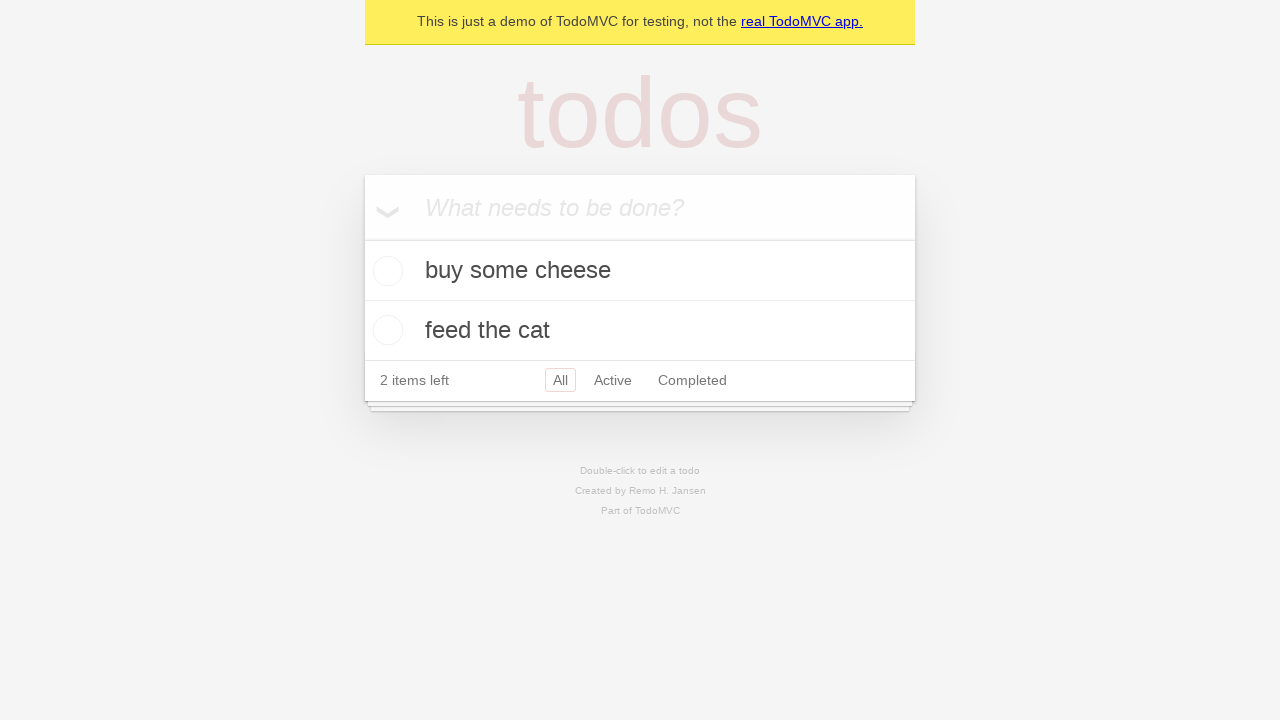

Filled third todo with 'book a doctors appointment' on internal:attr=[placeholder="What needs to be done?"i]
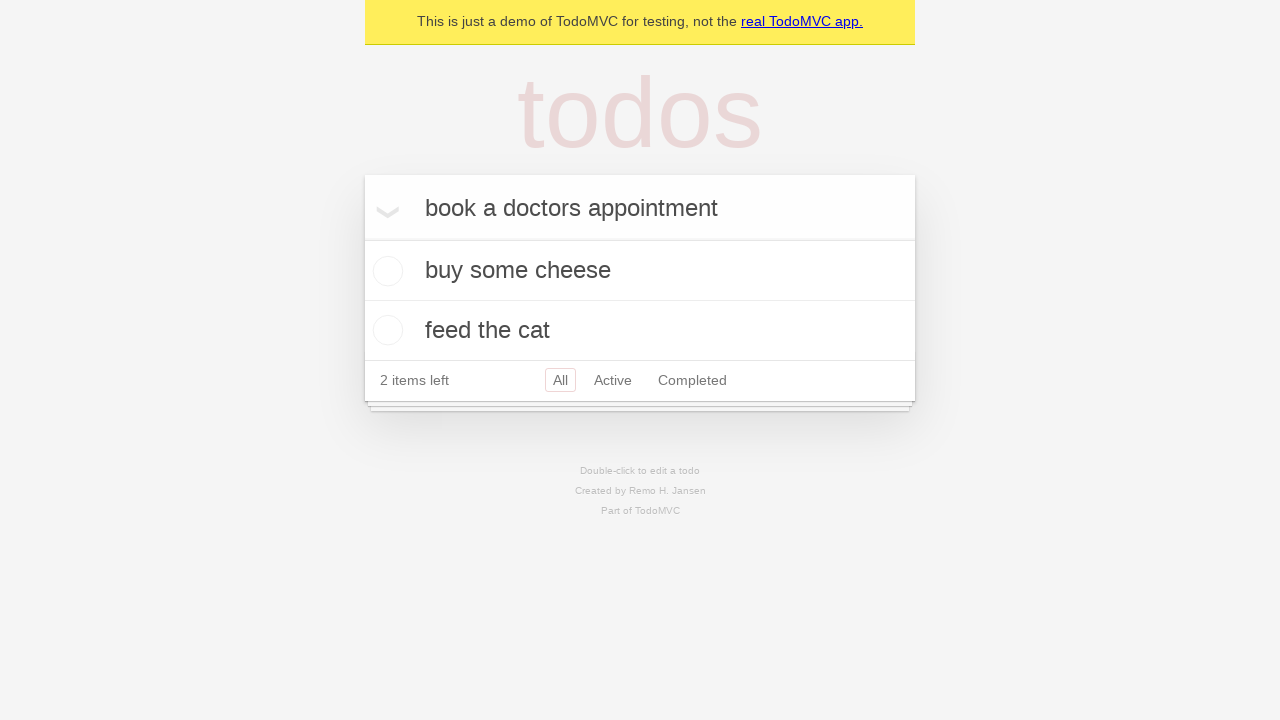

Pressed Enter to create third todo on internal:attr=[placeholder="What needs to be done?"i]
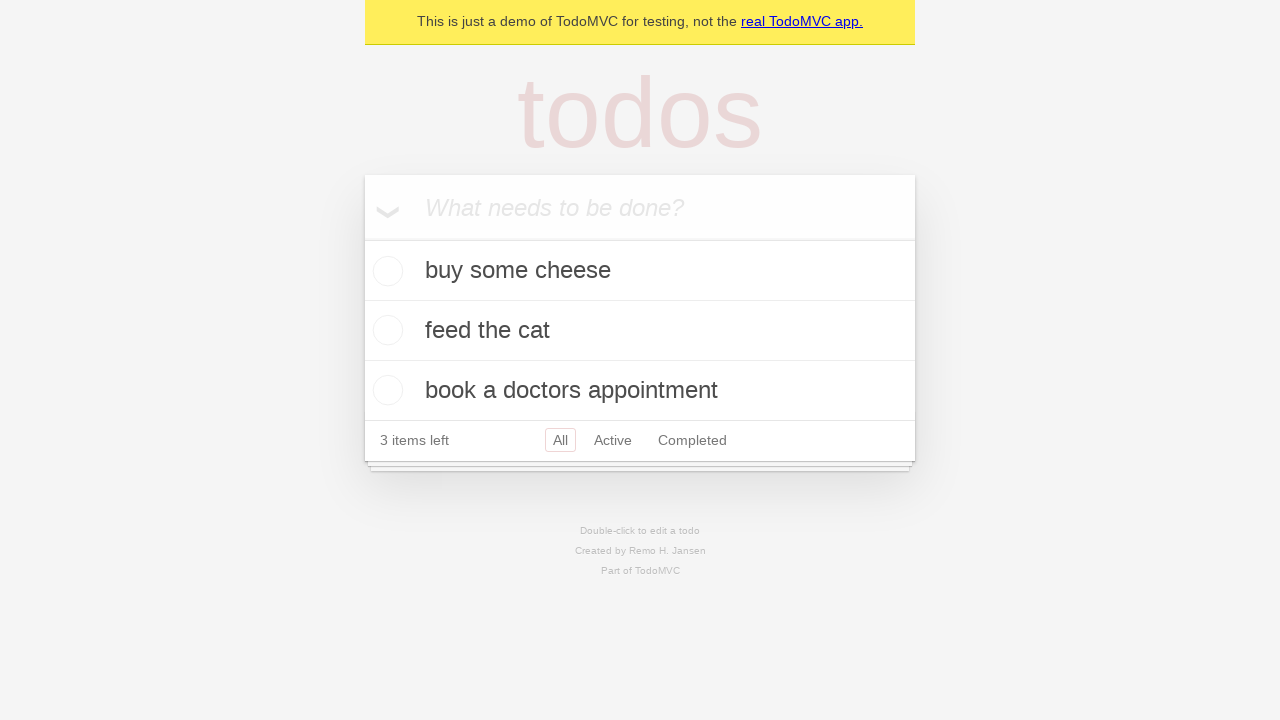

Waited for todo items to appear in the DOM
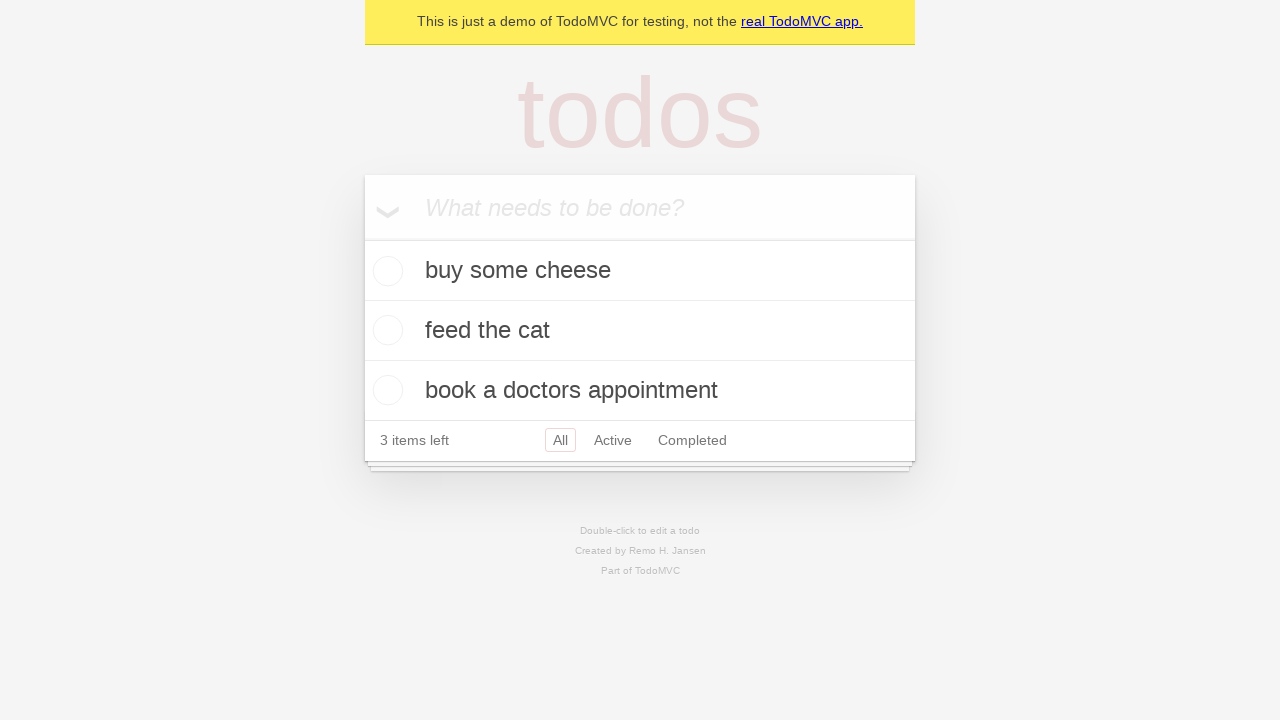

Located all todo items
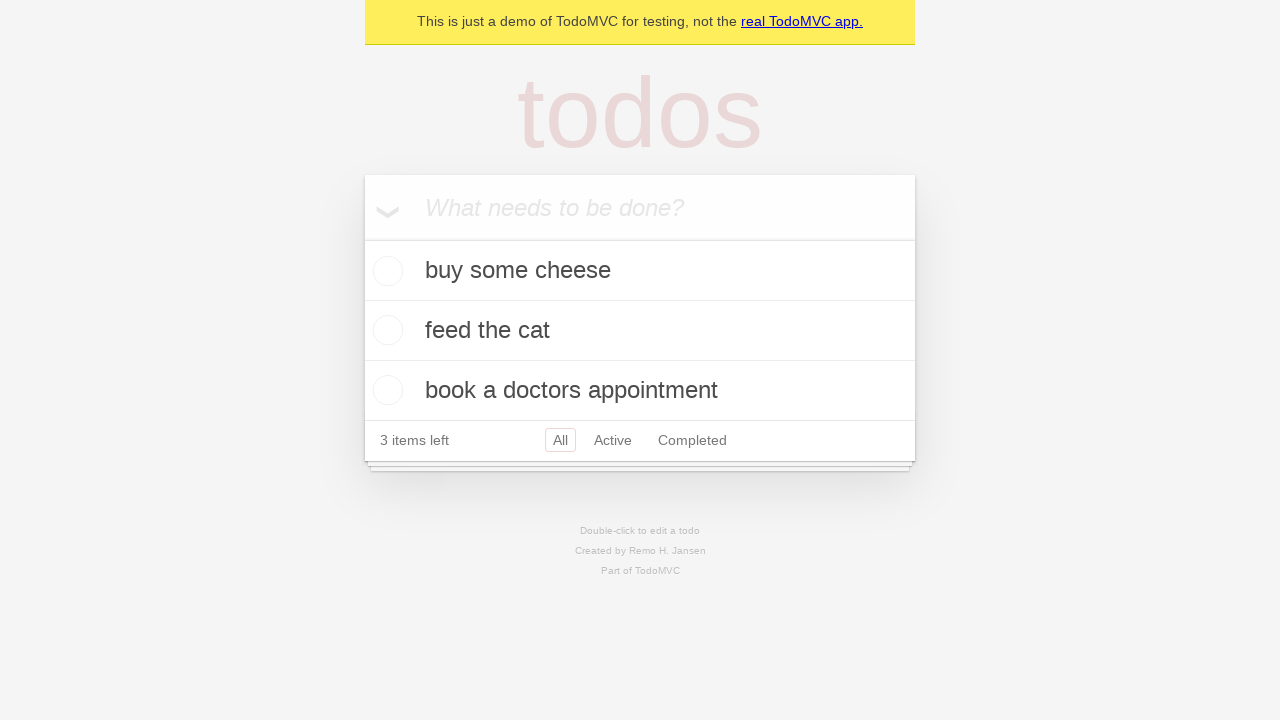

Selected the second todo item
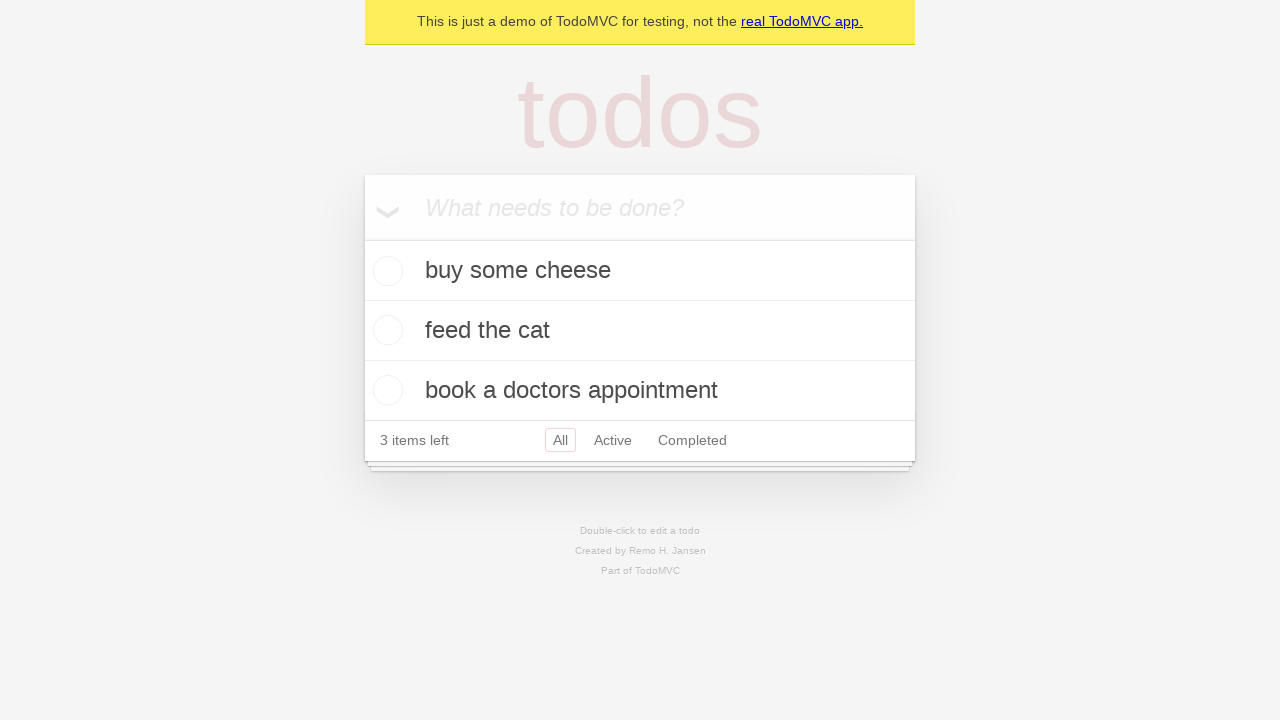

Double-clicked the second todo to enter edit mode at (640, 331) on internal:testid=[data-testid="todo-item"s] >> nth=1
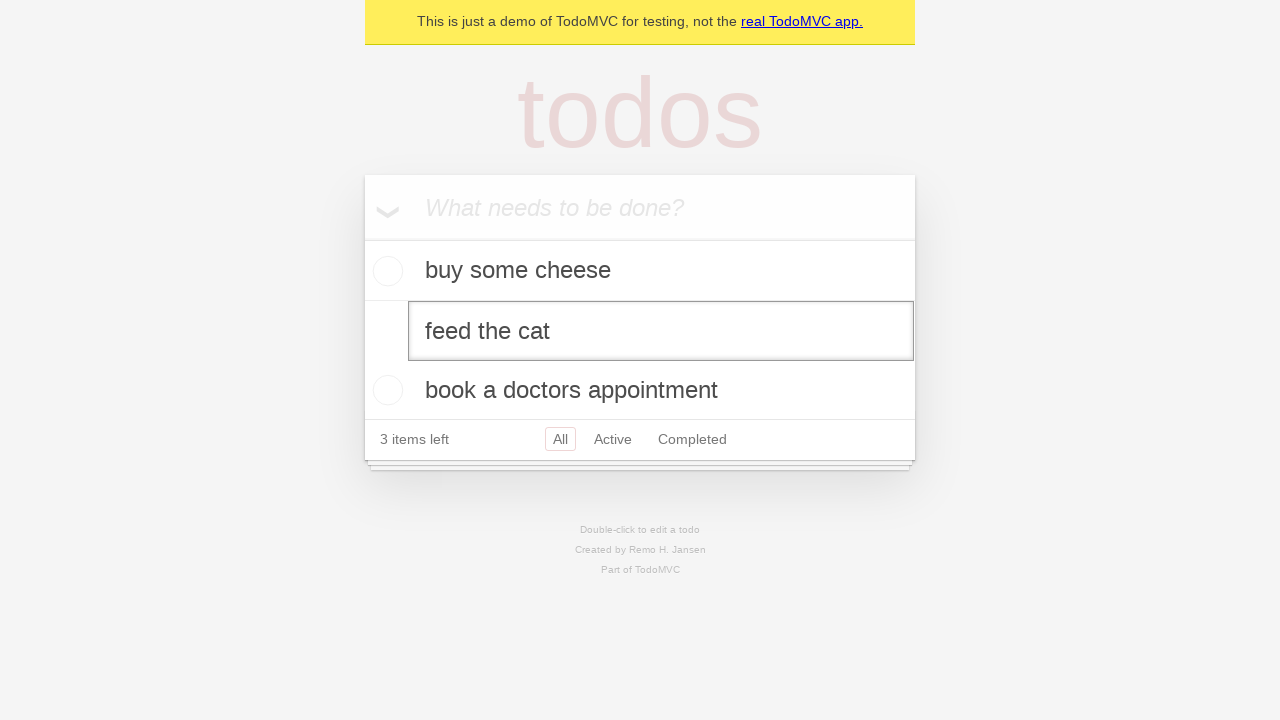

Filled edit field with new text 'buy some sausages' on internal:testid=[data-testid="todo-item"s] >> nth=1 >> internal:role=textbox[nam
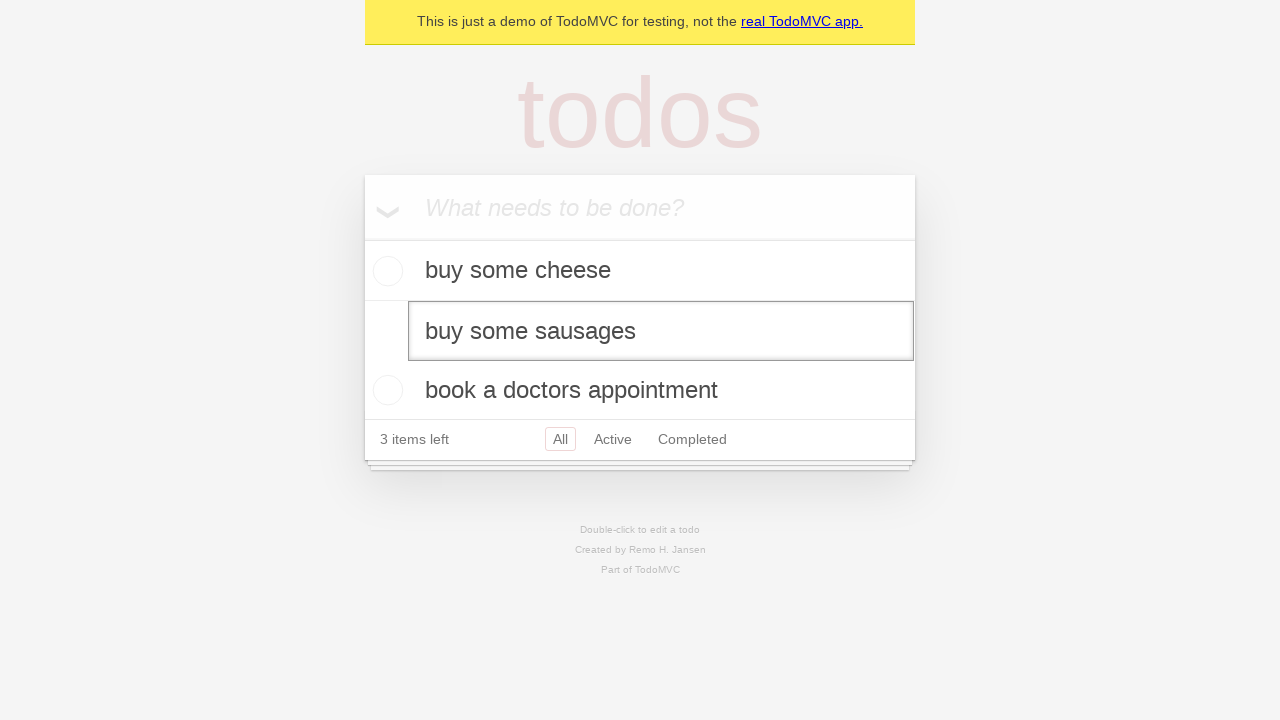

Pressed Enter to submit the edited todo on internal:testid=[data-testid="todo-item"s] >> nth=1 >> internal:role=textbox[nam
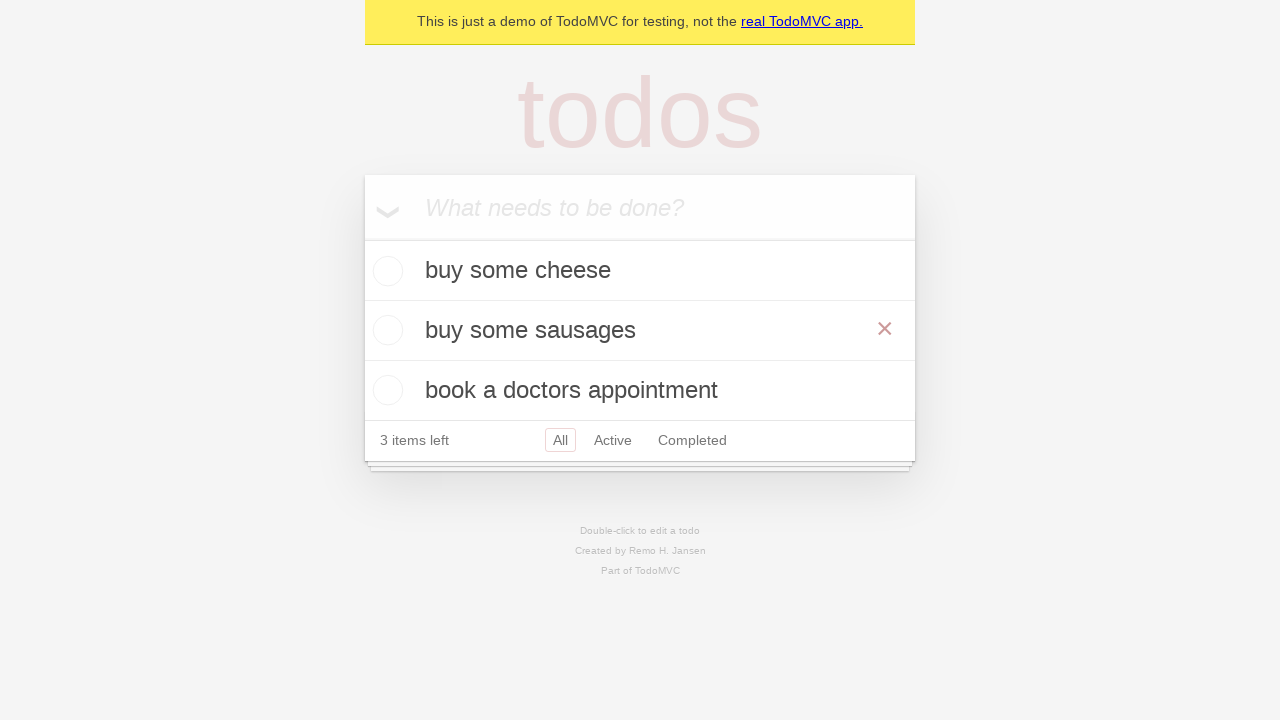

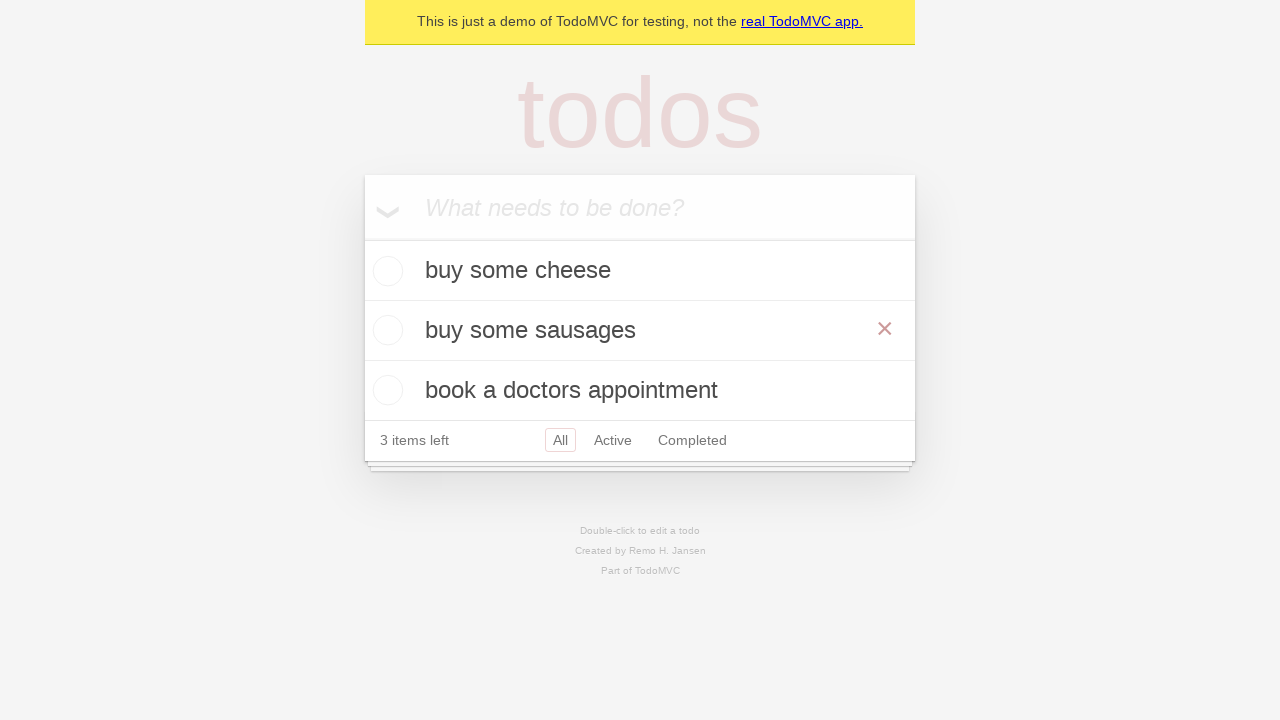